Tests clicking an alert button and handling the JavaScript alert popup

Starting URL: https://codenboxautomationlab.com/practice/

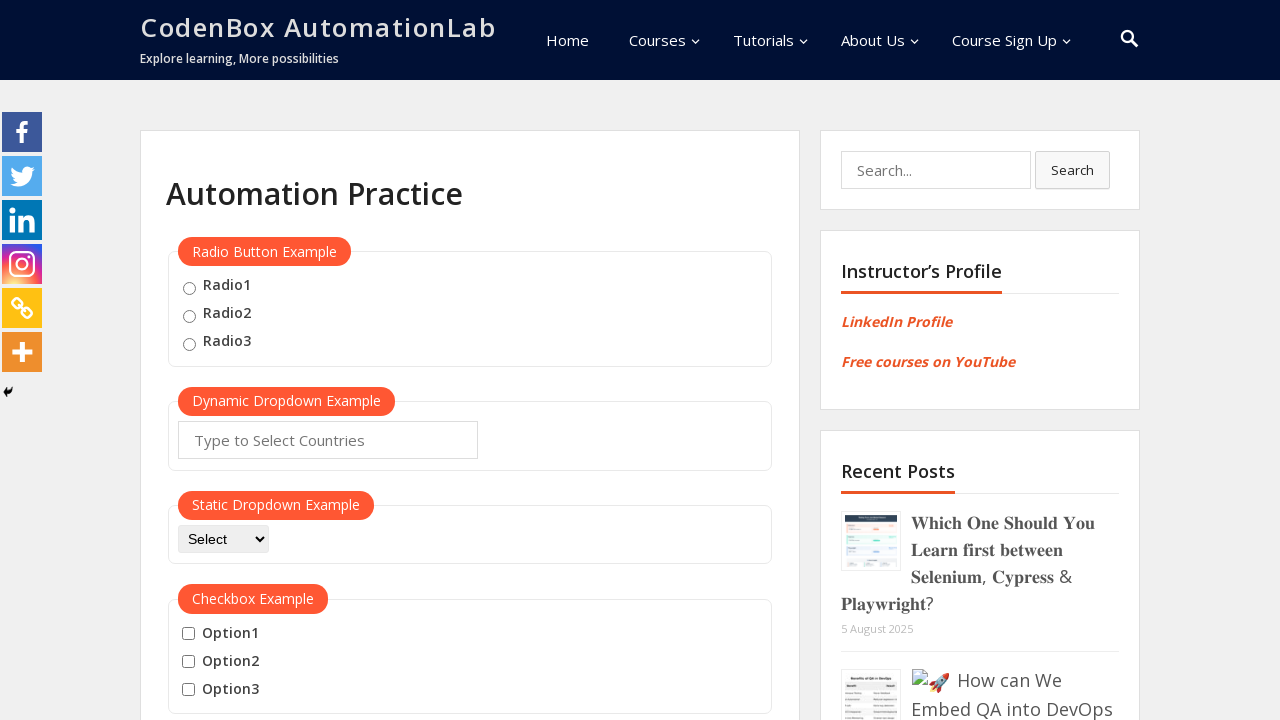

Set up dialog handler to accept alerts
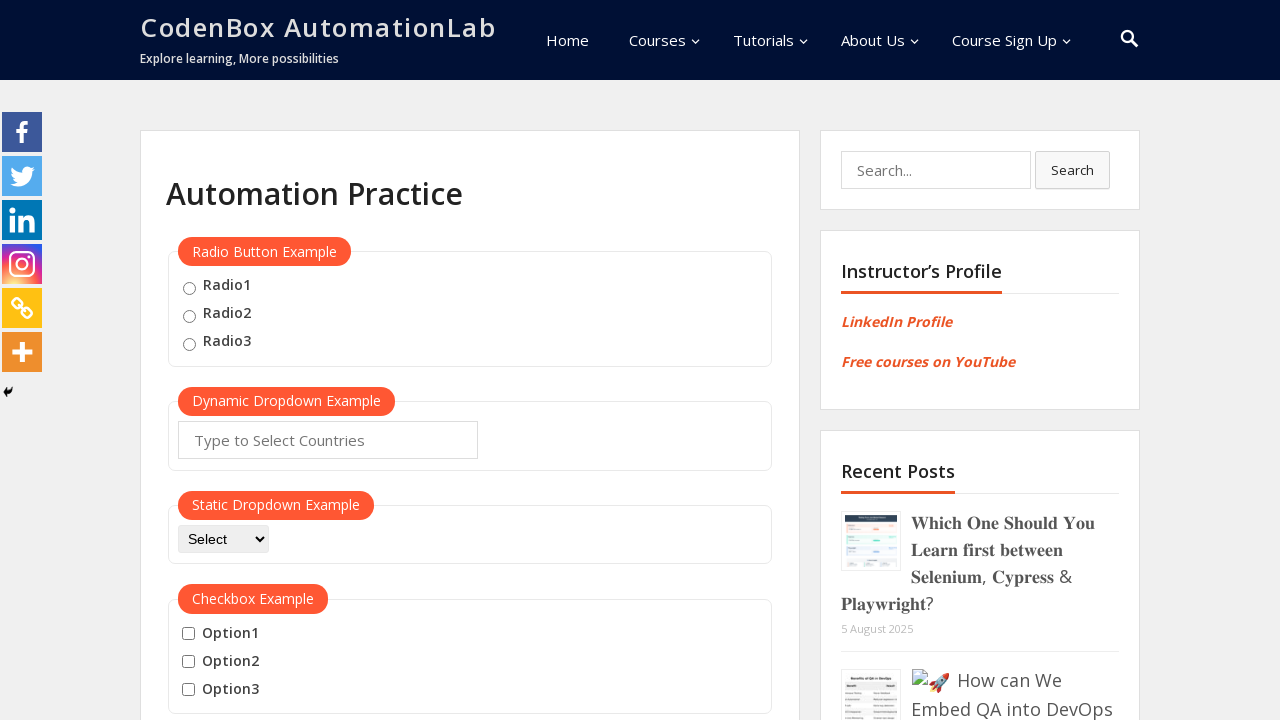

Clicked alert button to trigger JavaScript alert popup at (512, 360) on #alertbtn
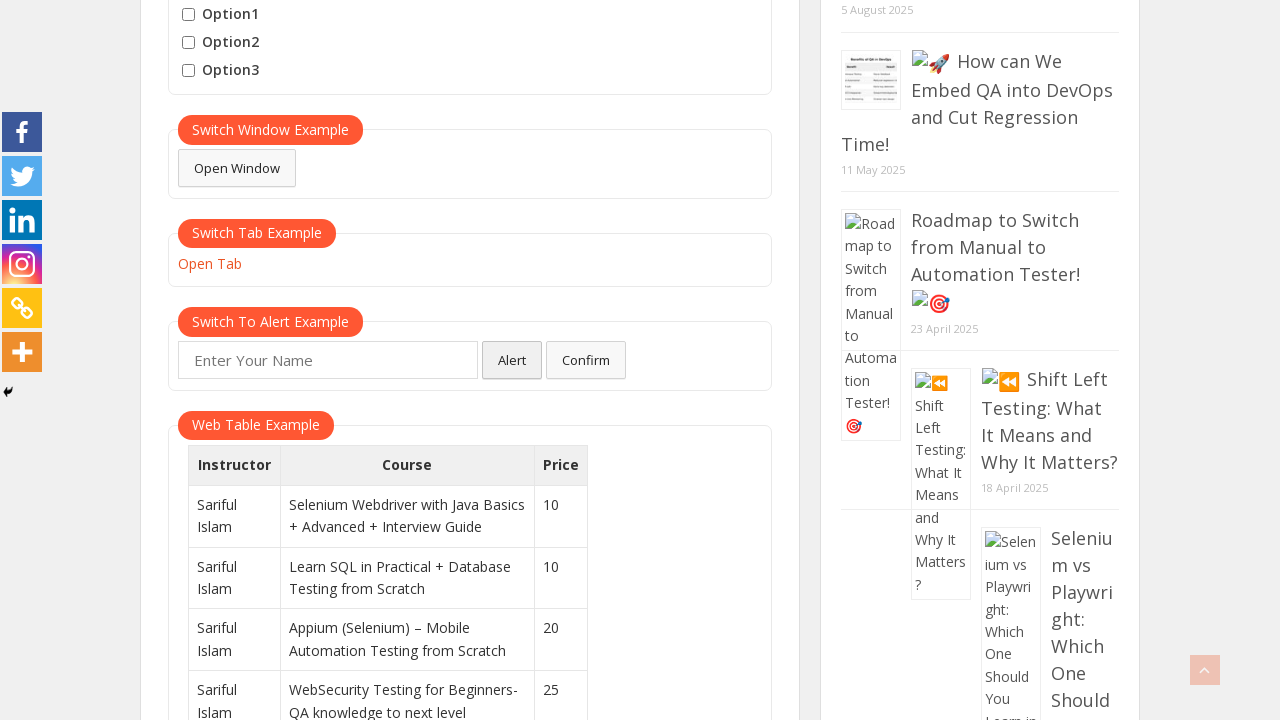

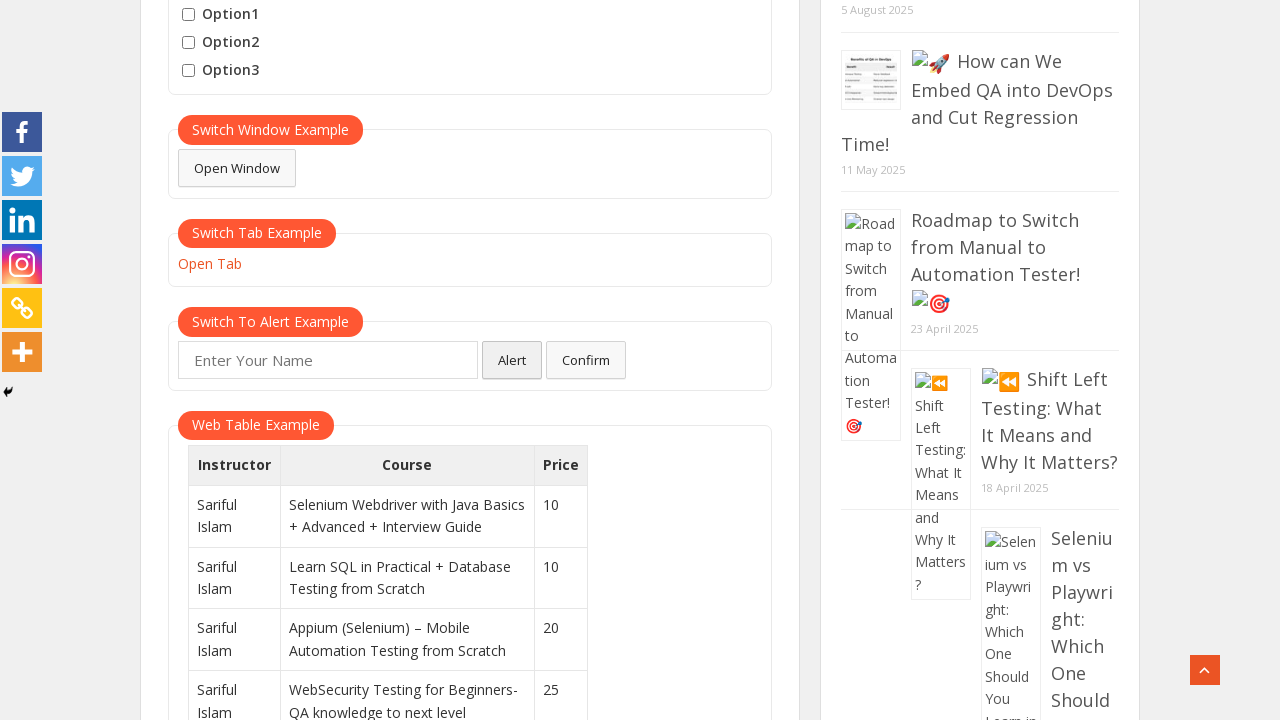